Tests selecting multiple options from a multi-select dropdown

Starting URL: https://zimaev.github.io/select/

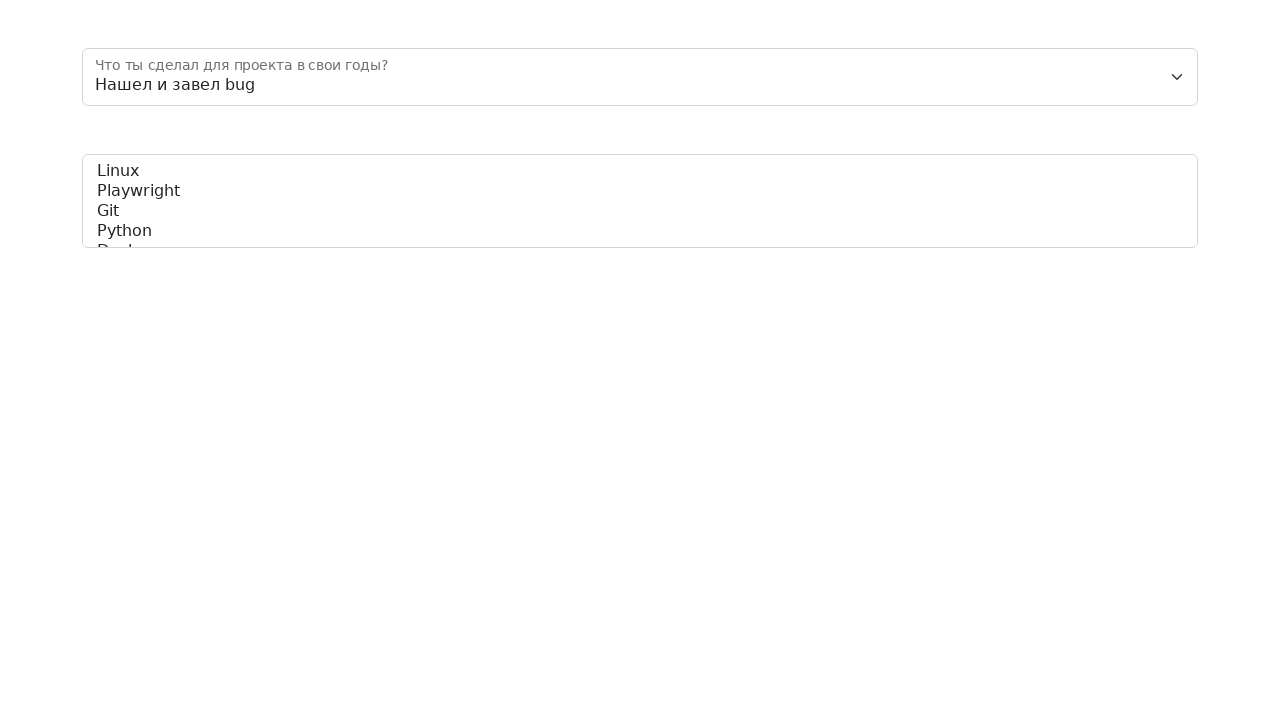

Selected multiple options 'playwright' and 'python' from the skills dropdown on #skills
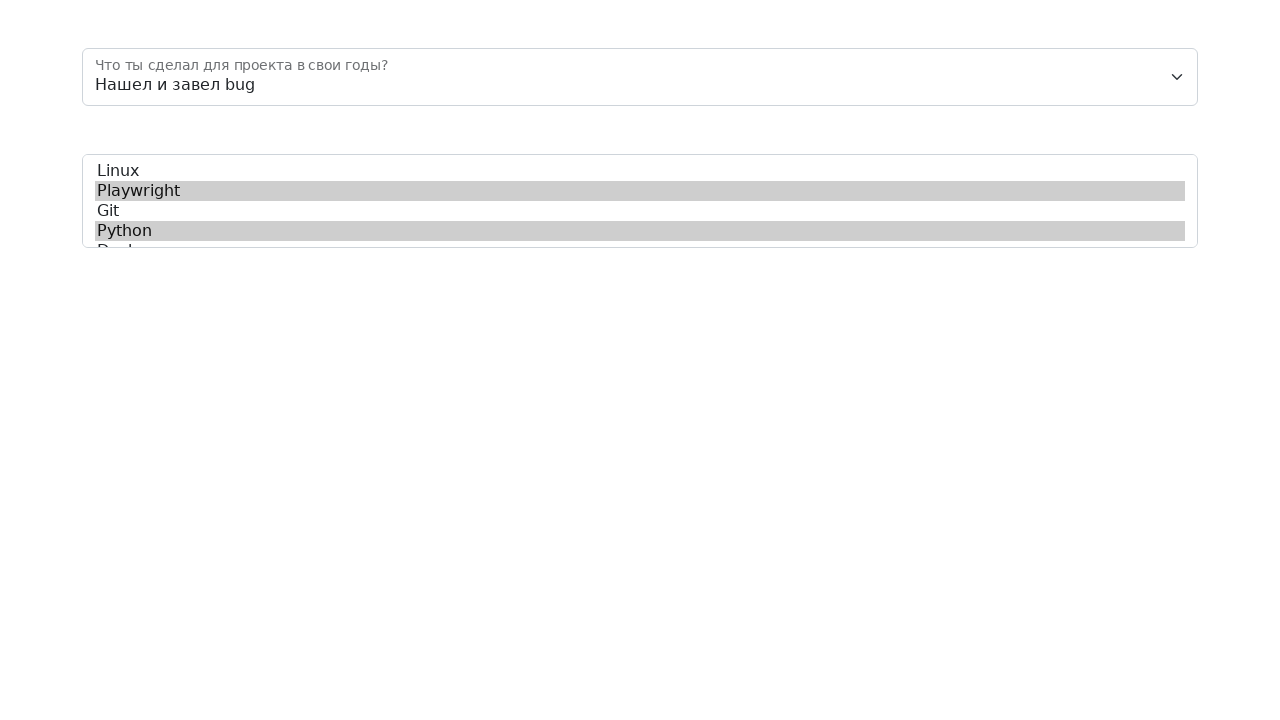

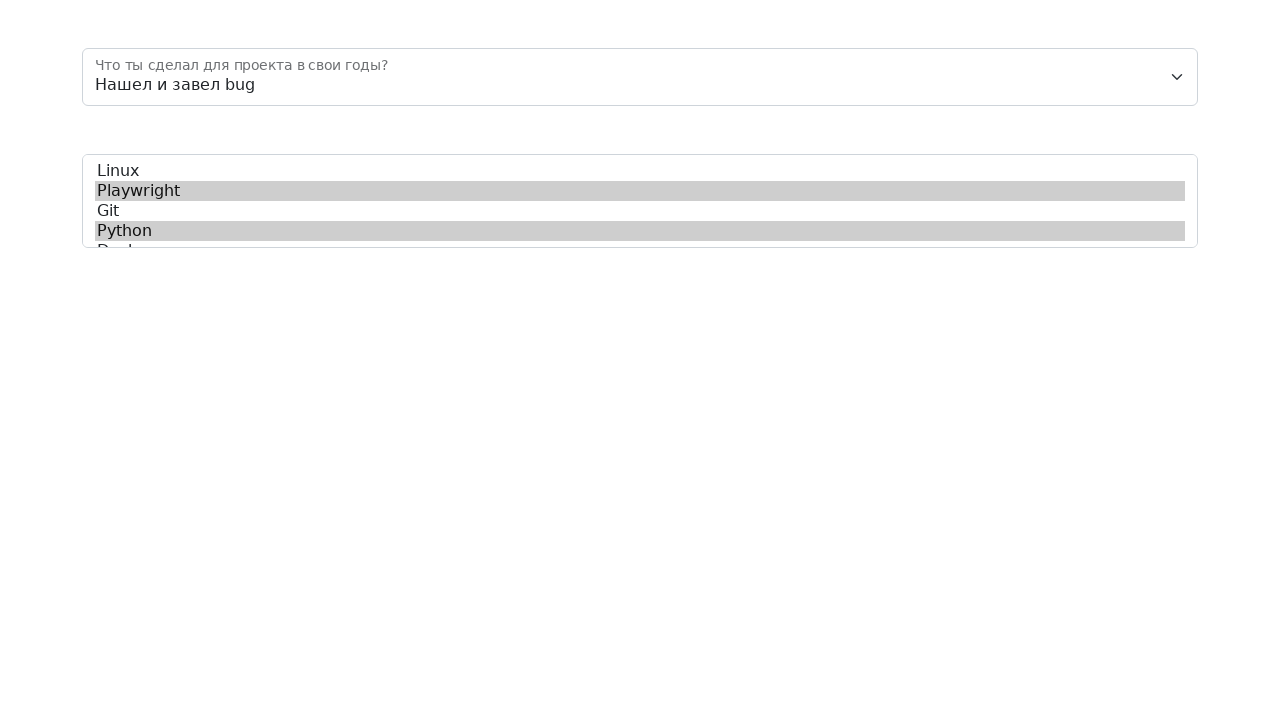